Tests dynamic controls functionality by toggling a checkbox's visibility and then selecting it after it reappears

Starting URL: https://v1.training-support.net/selenium/dynamic-controls

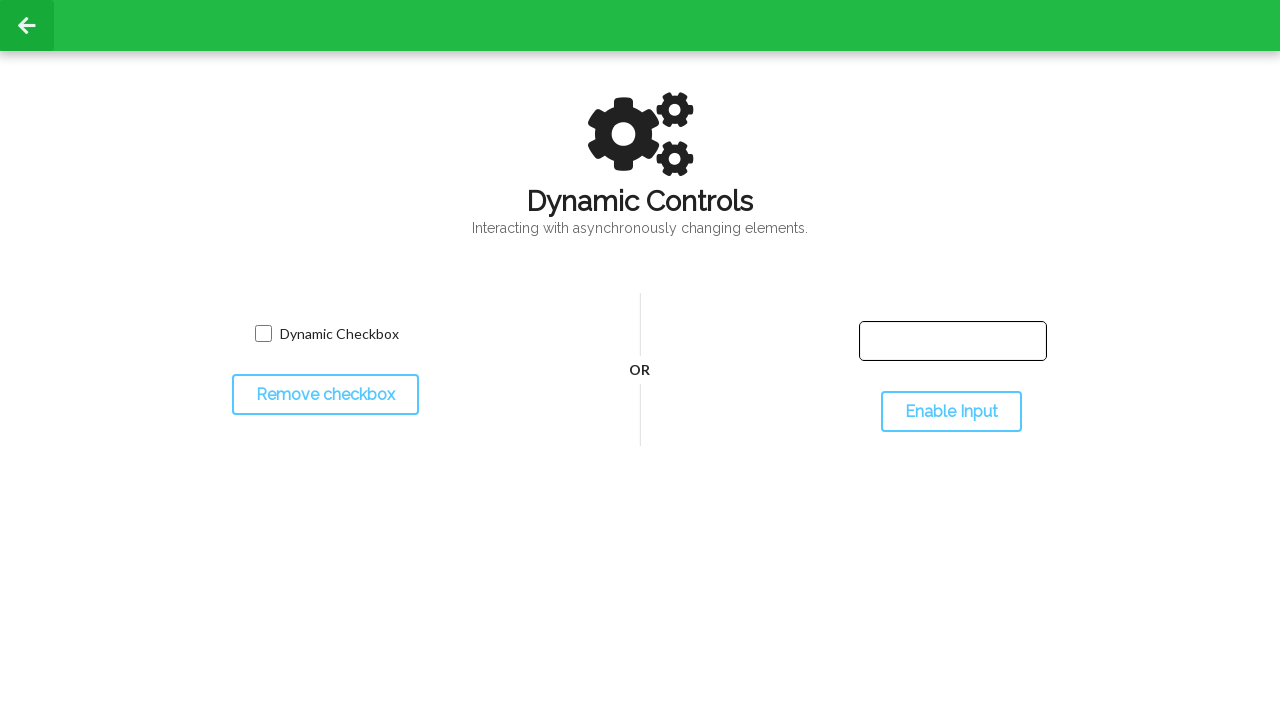

Navigated to dynamic controls test page
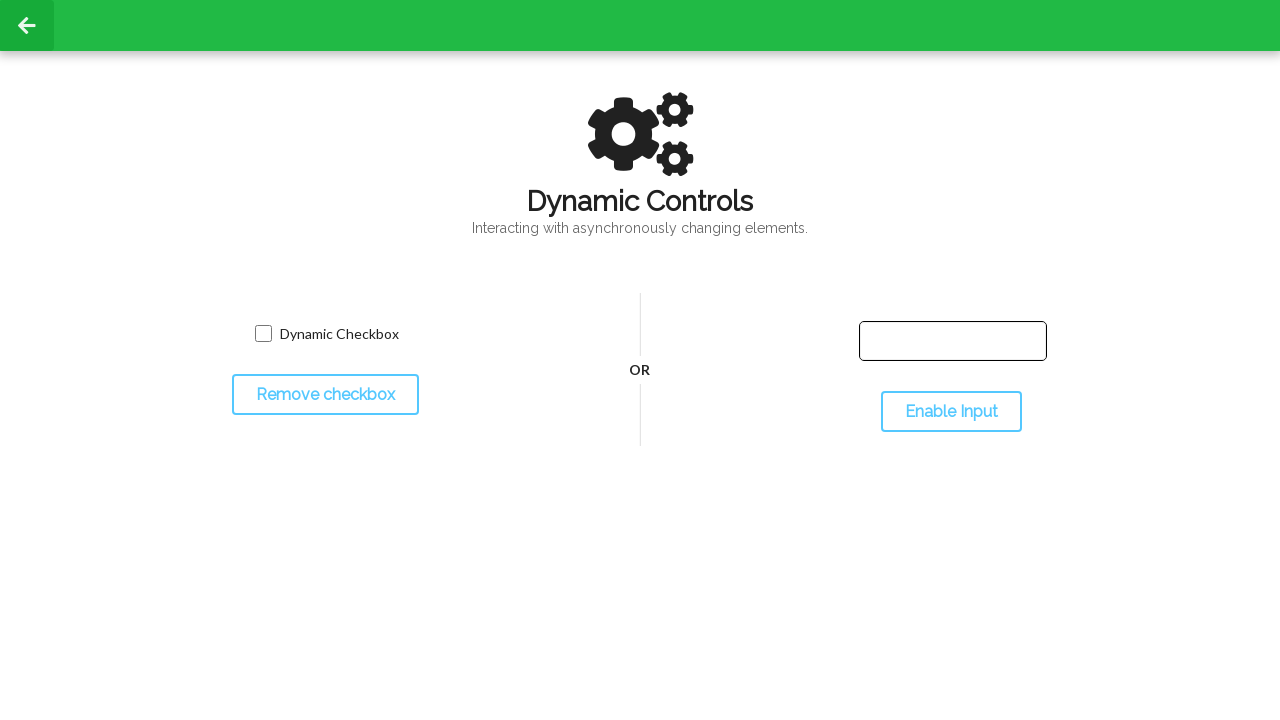

Clicked the toggle button to hide the checkbox at (325, 395) on #toggleCheckbox
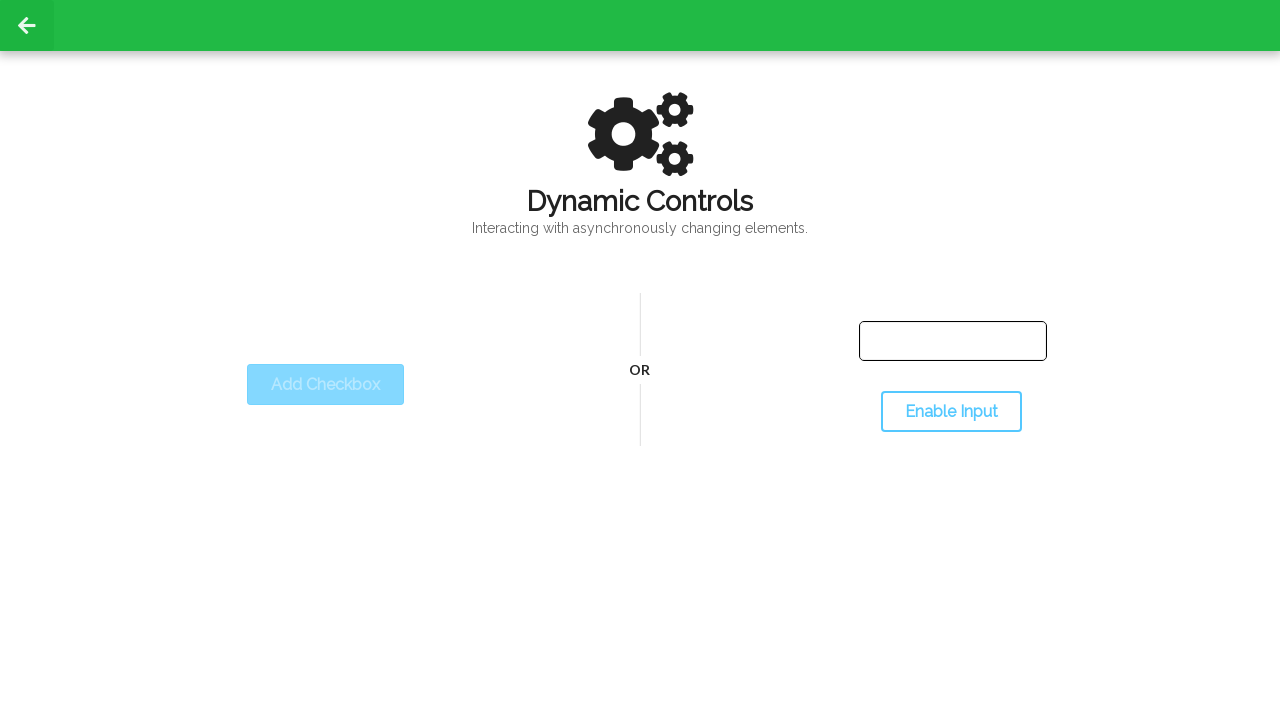

Checkbox successfully disappeared
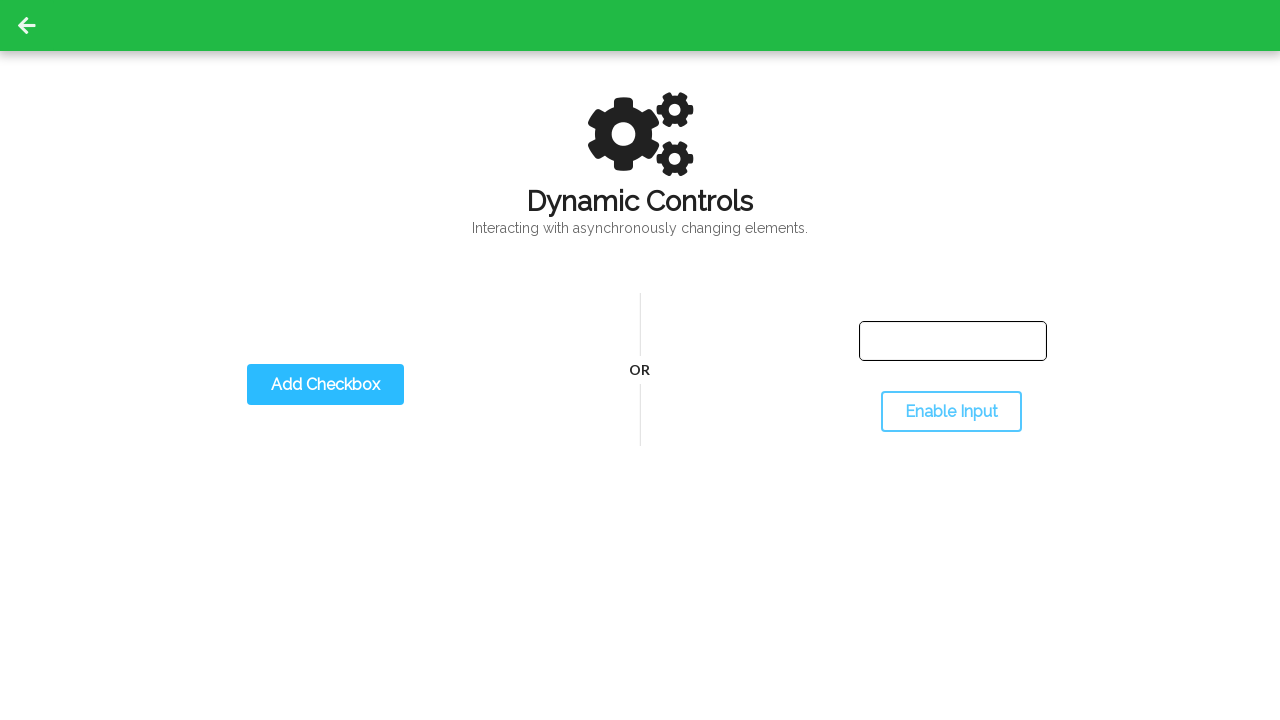

Clicked the toggle button to show the checkbox again at (325, 385) on #toggleCheckbox
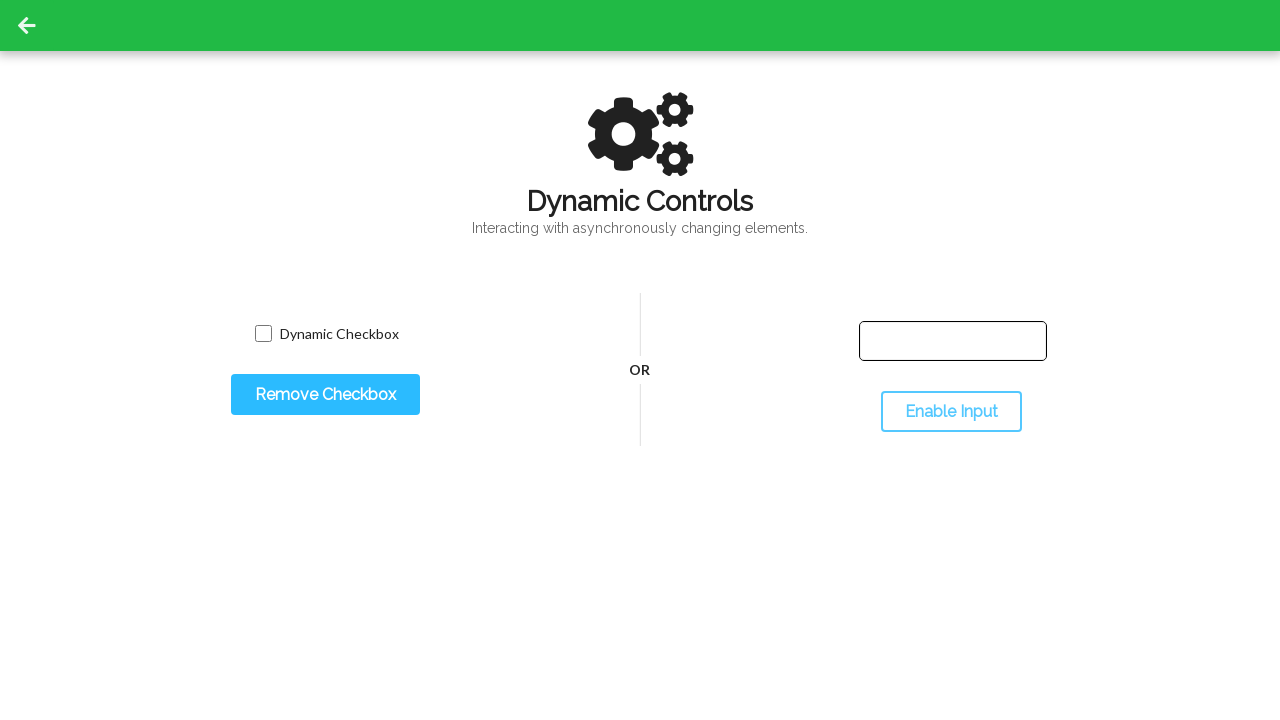

Checkbox successfully reappeared
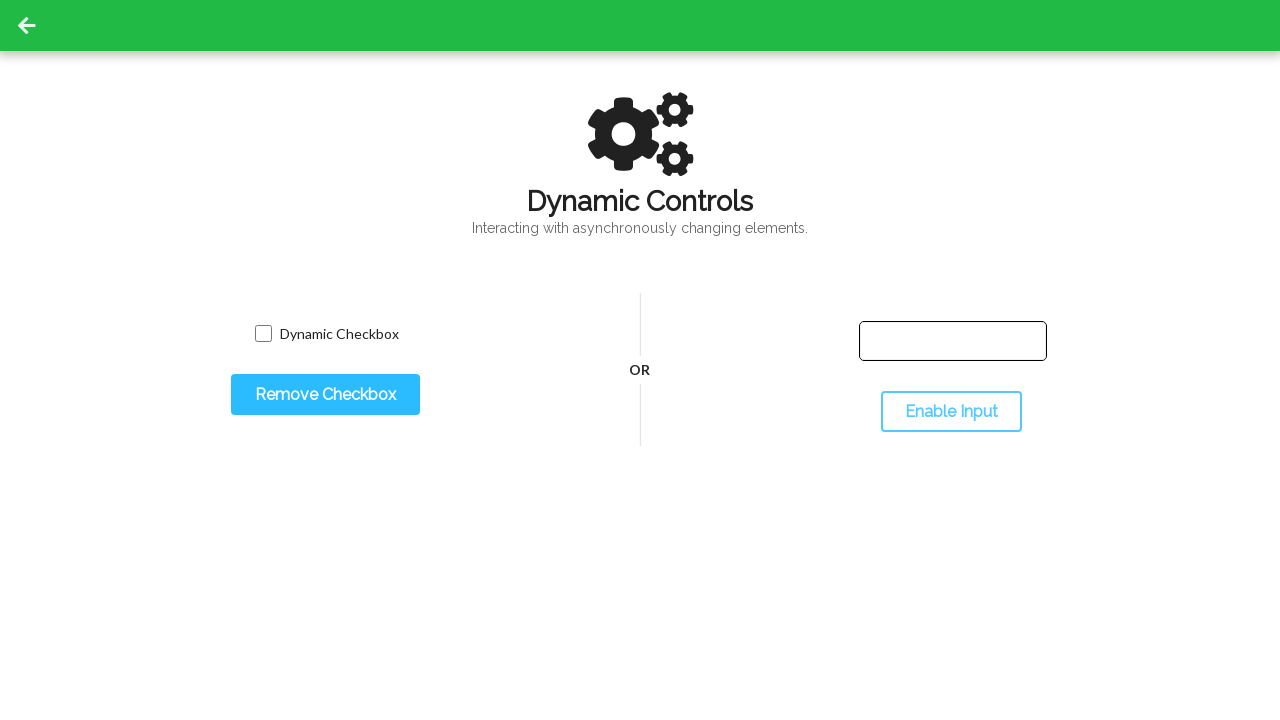

Clicked the checkbox to select it at (263, 334) on #dynamicCheckbox
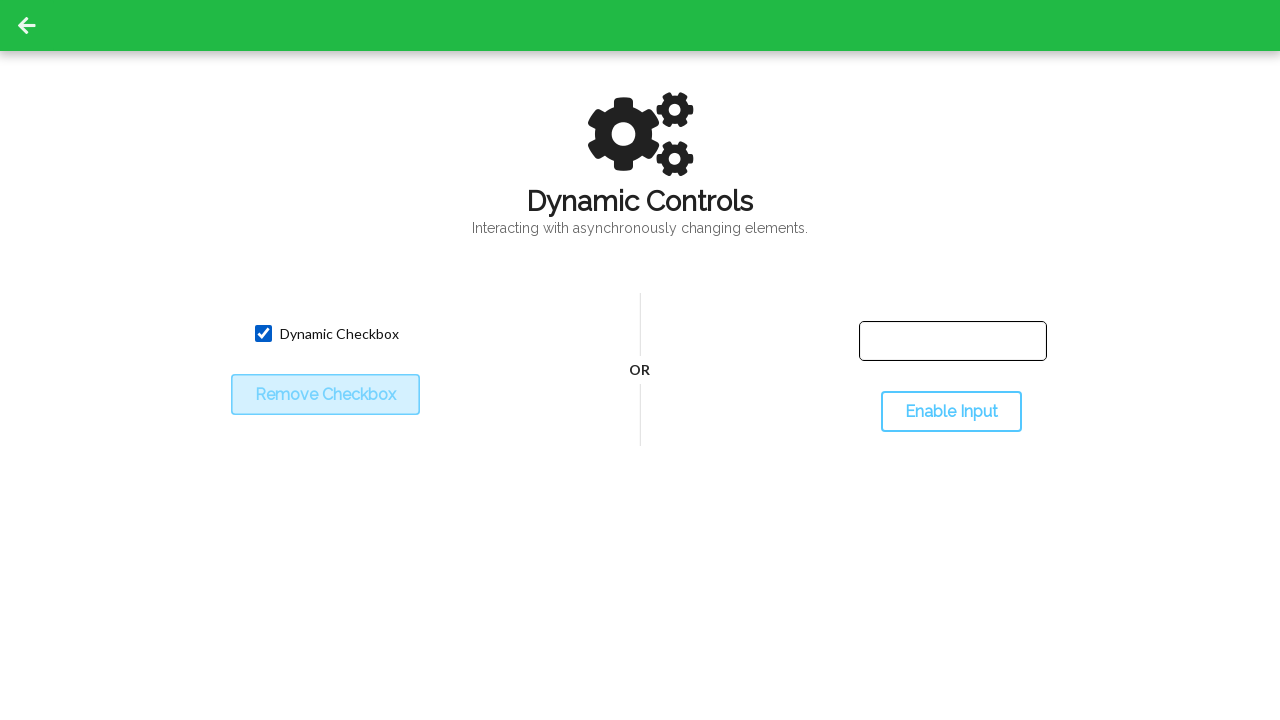

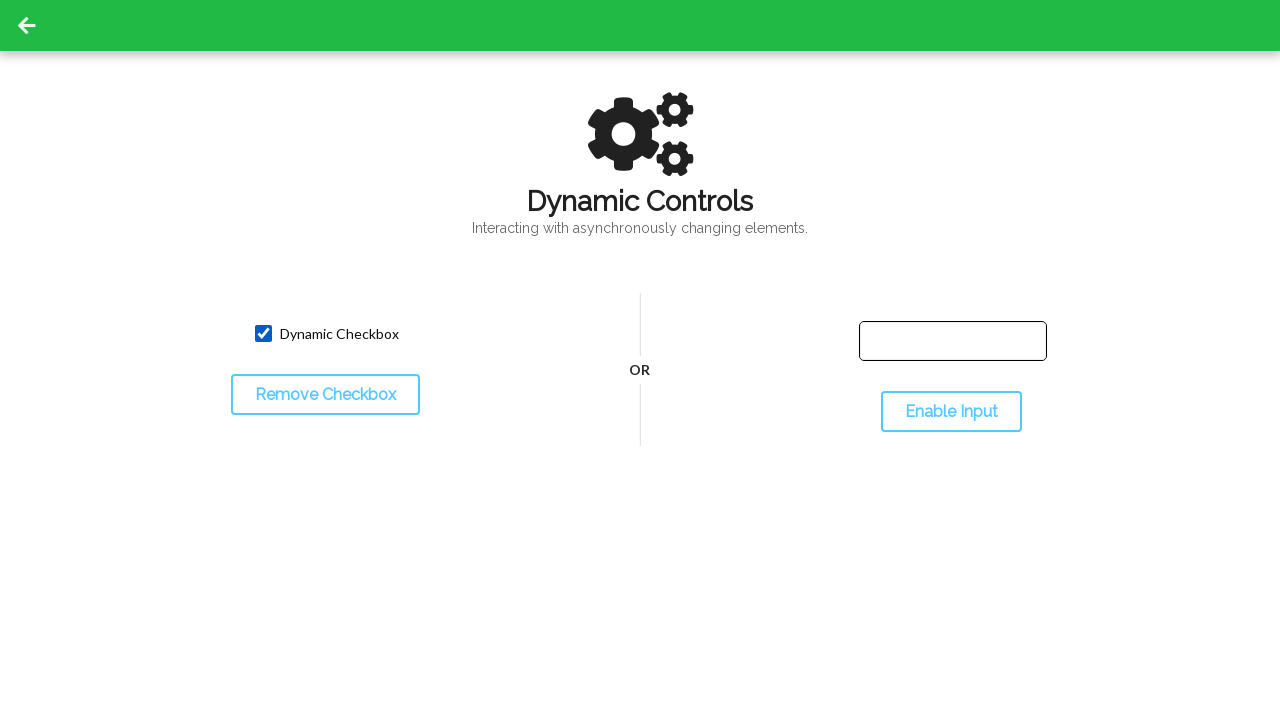